Tests drag and drop functionality within an iframe by dragging a draggable element to a droppable target on the jQuery UI demo page

Starting URL: https://jqueryui.com/droppable

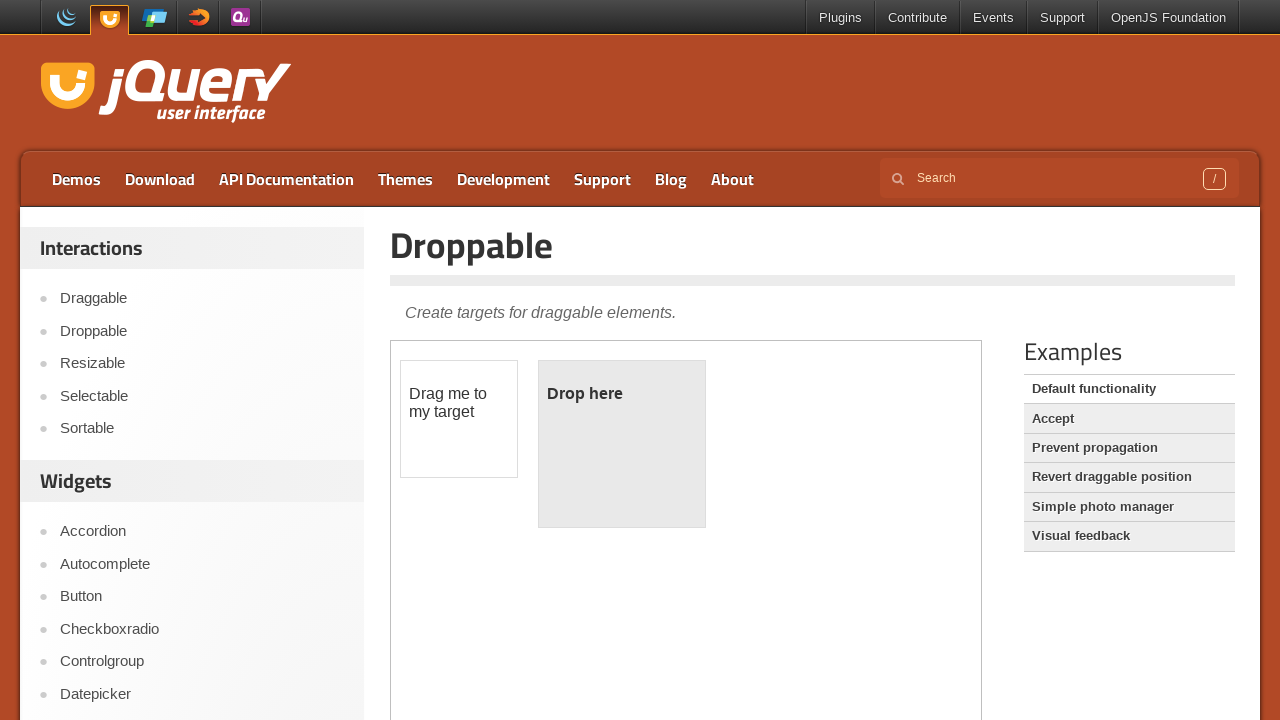

Located the demo iframe
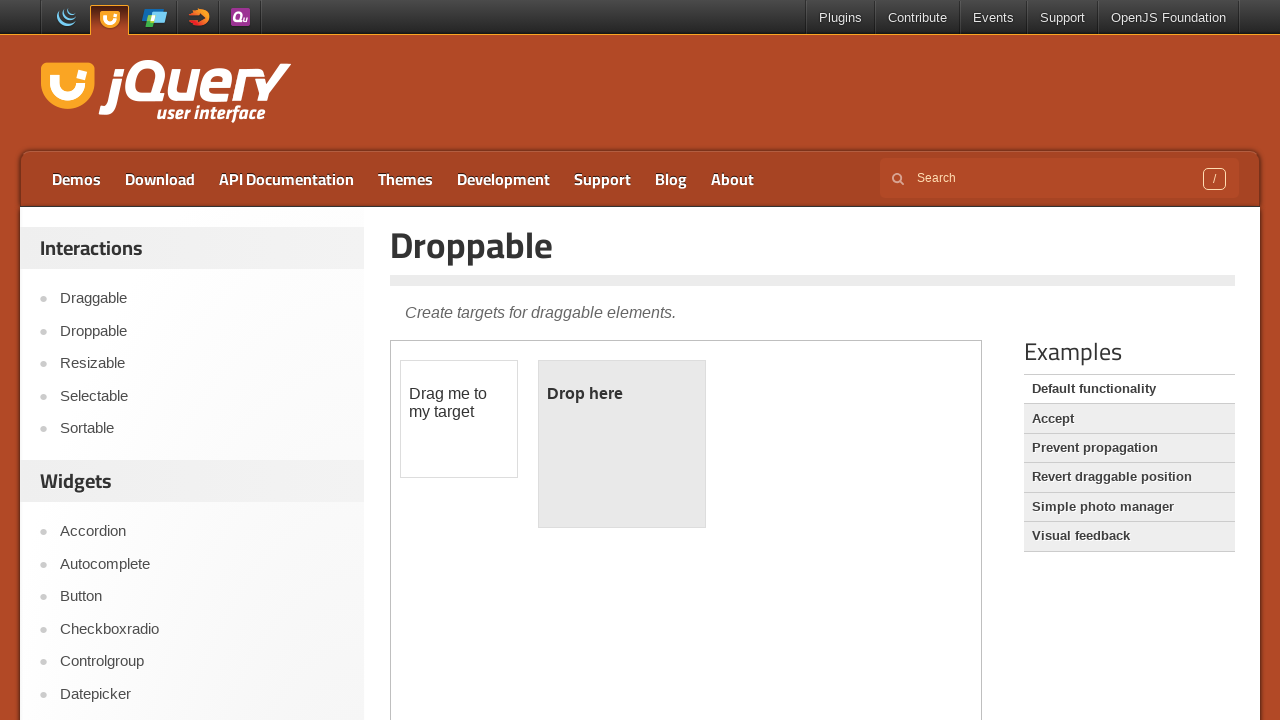

Located the draggable element within the iframe
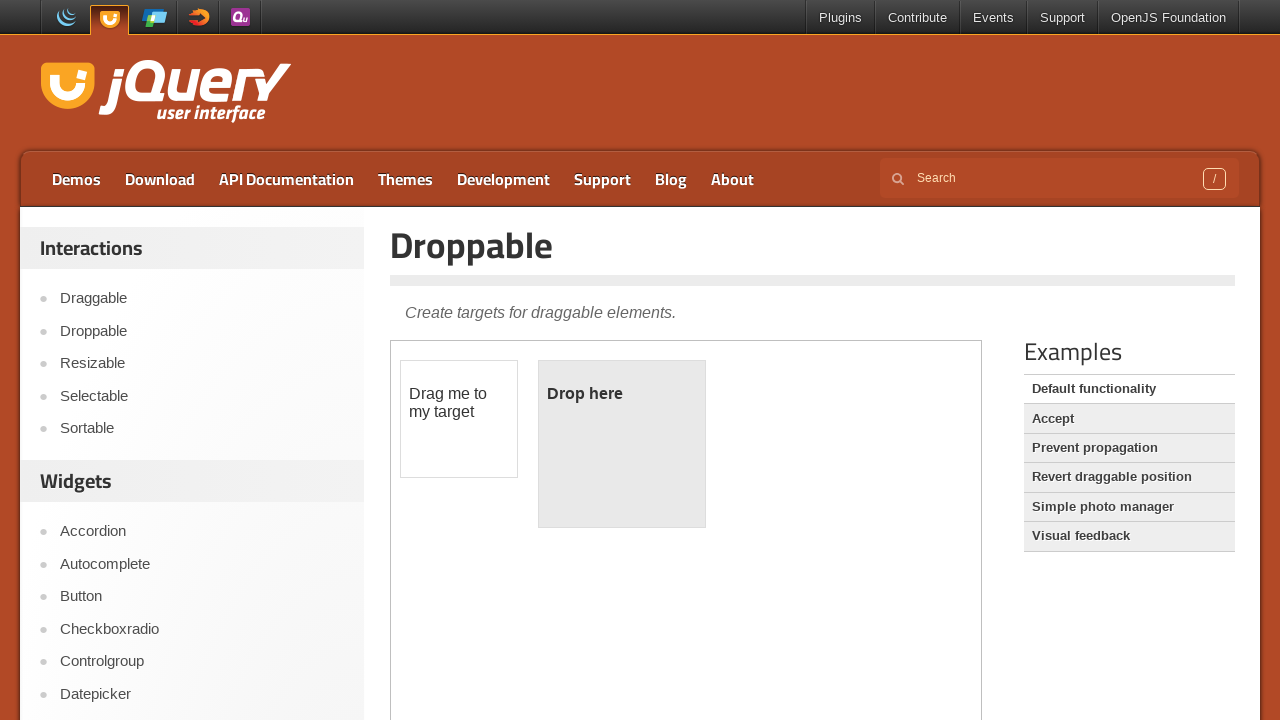

Located the droppable target within the iframe
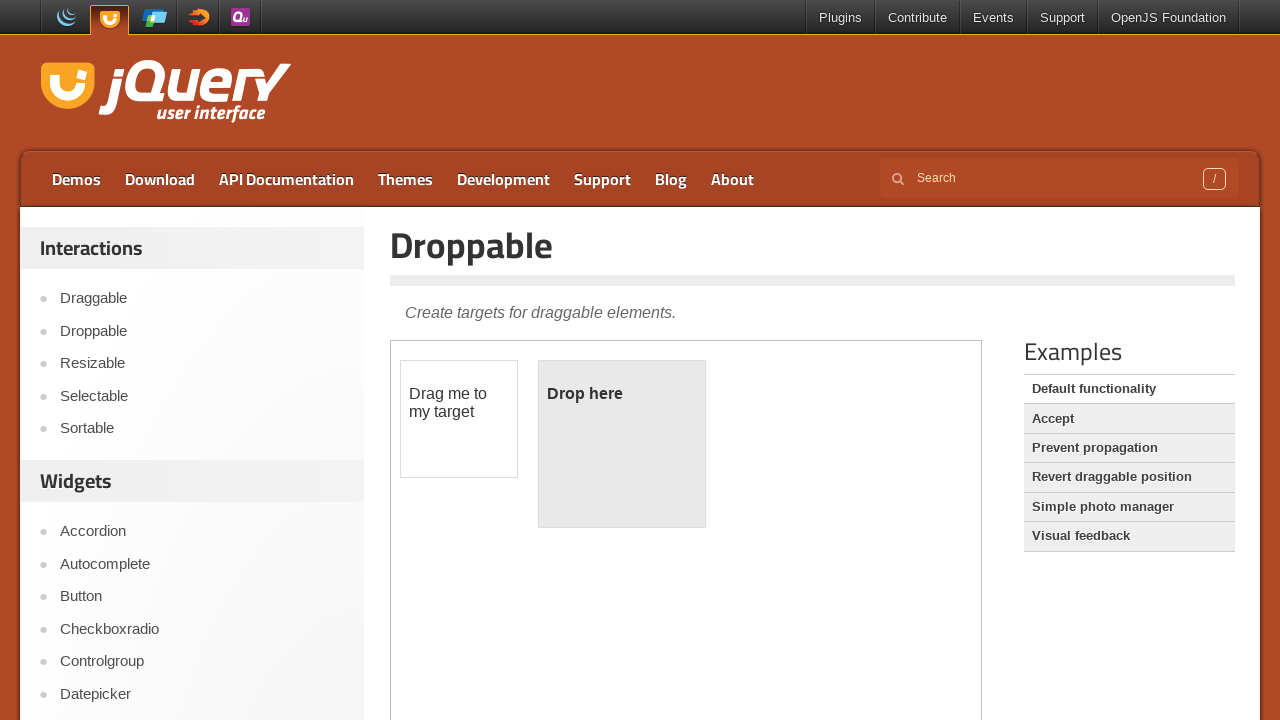

Dragged the draggable element to the droppable target at (622, 444)
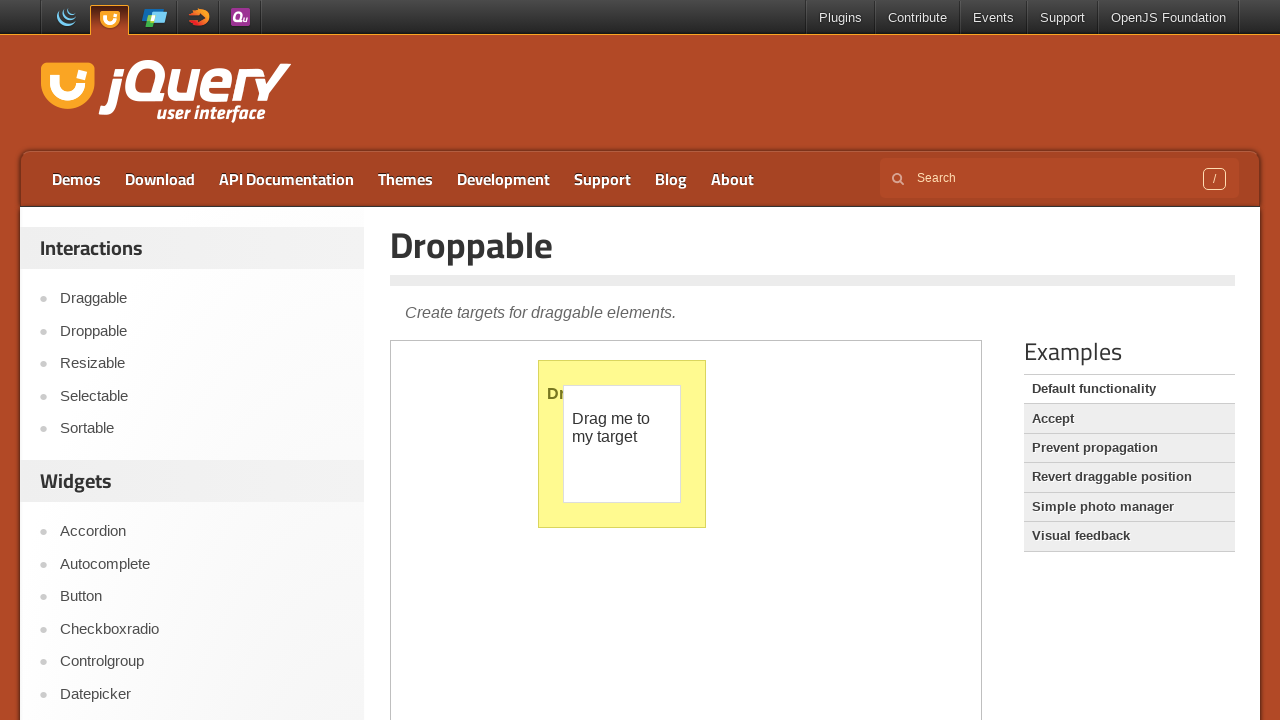

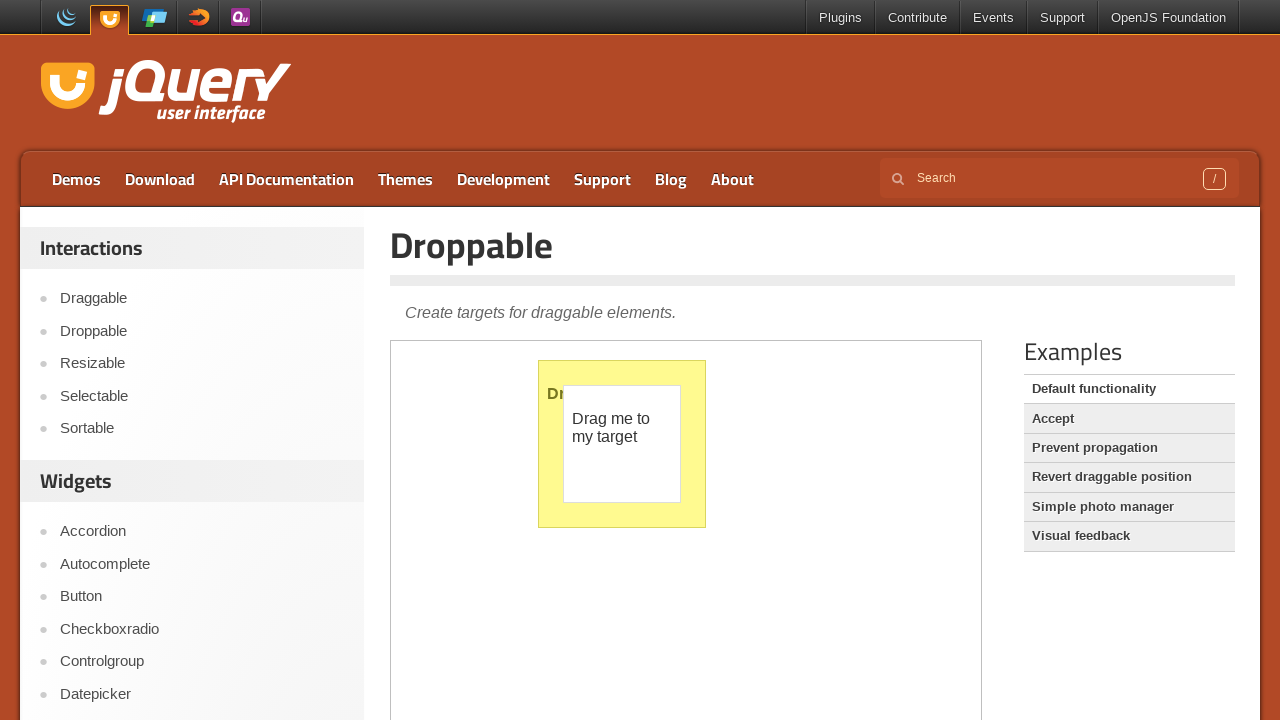